Tests product search functionality on an e-commerce practice site by entering a search term and verifying the product name is displayed

Starting URL: https://rahulshettyacademy.com/seleniumPractise/#/

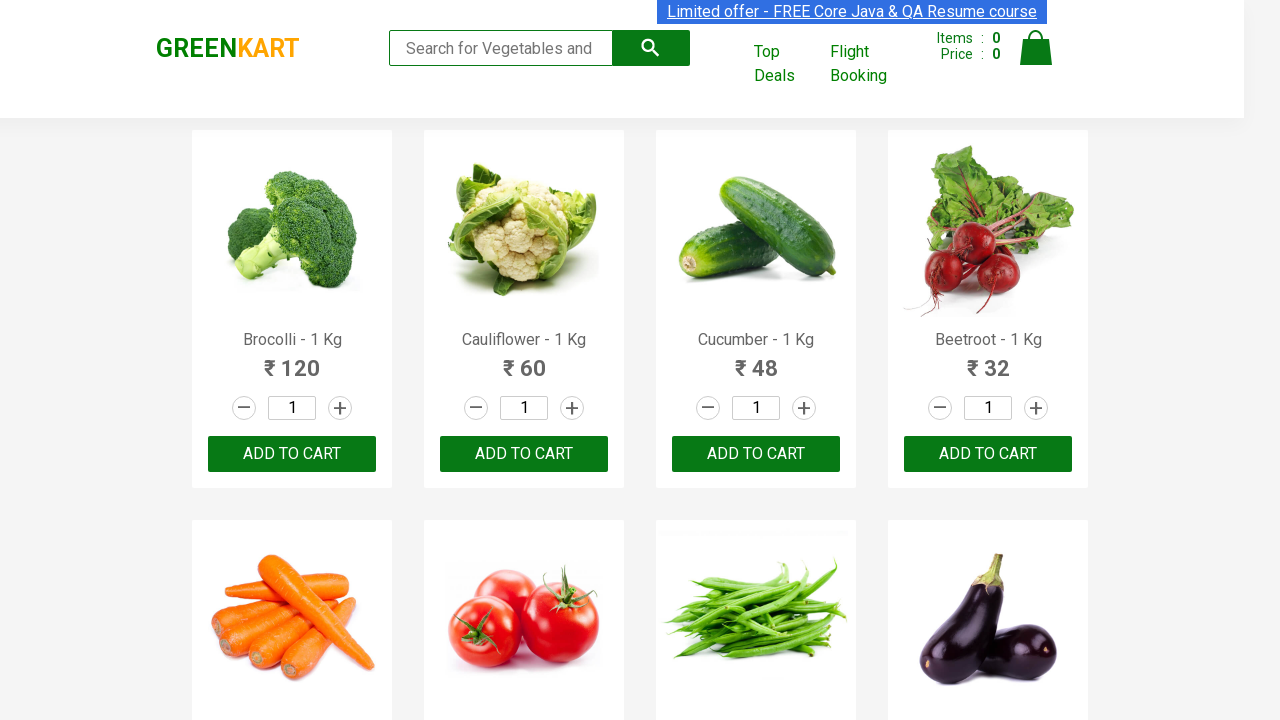

Filled search field with 'Brocolli' on input[type='search']
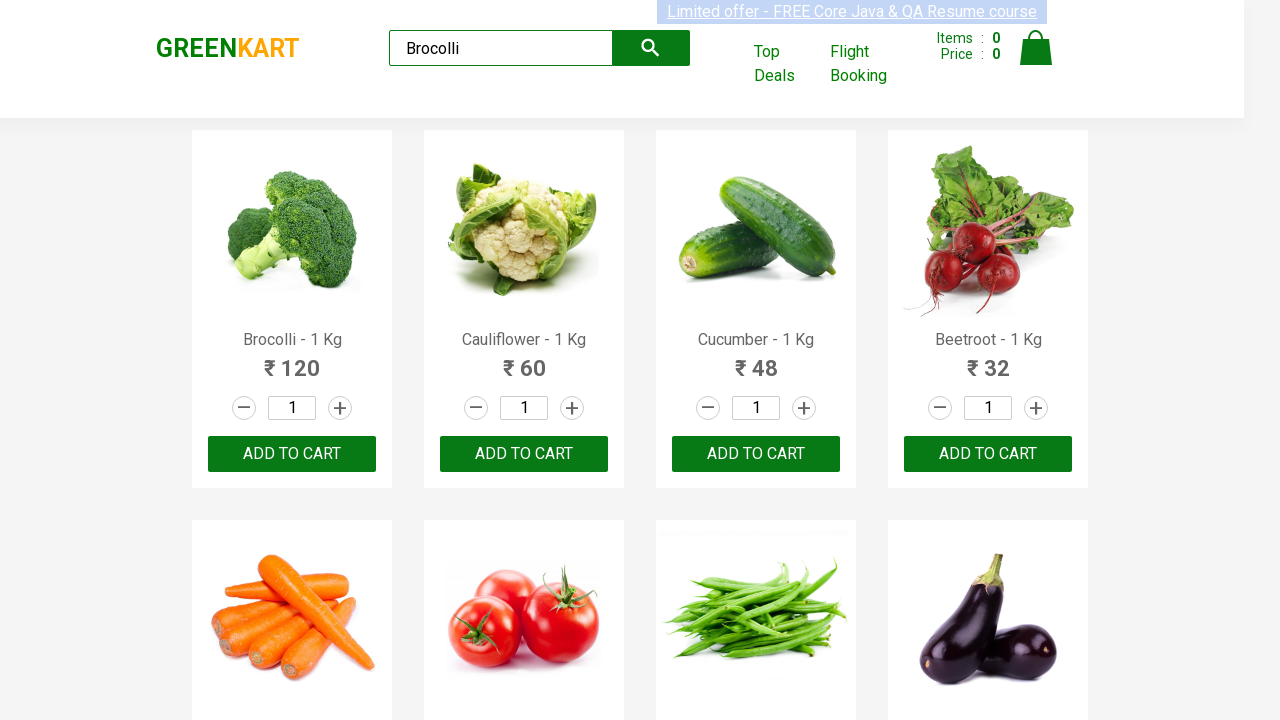

Waited 2000ms for search results to load
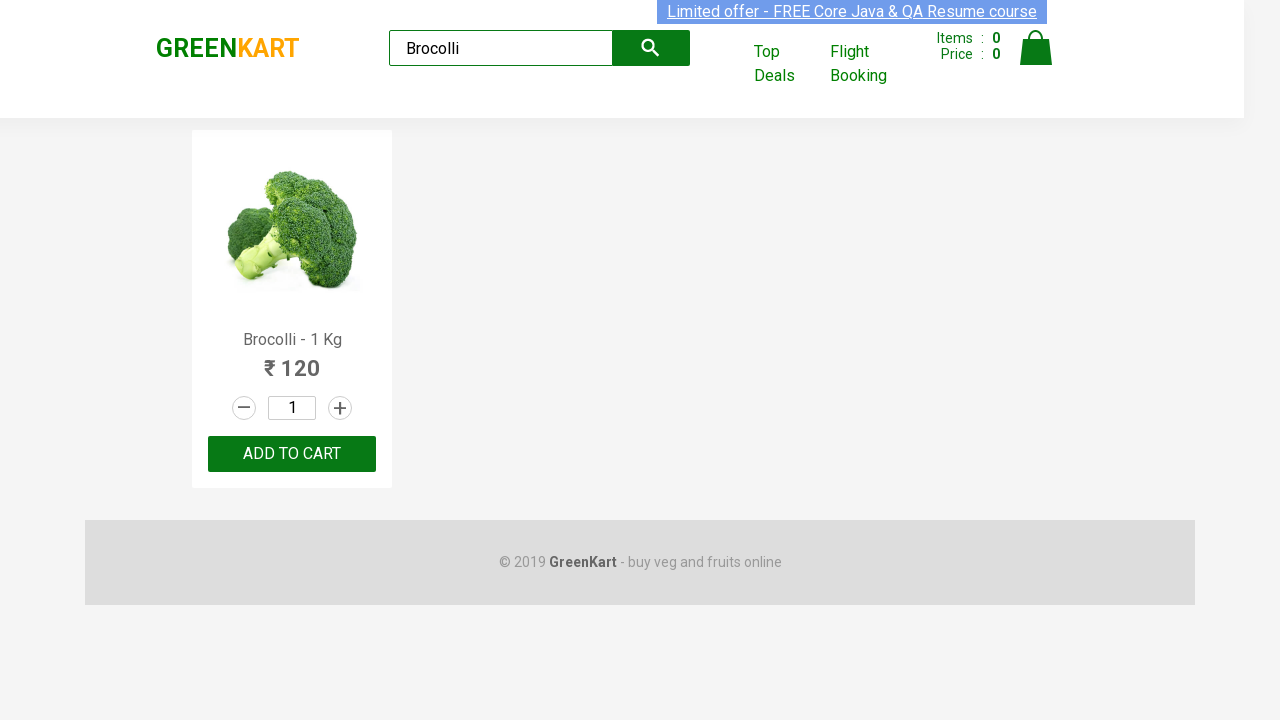

Located first product name element
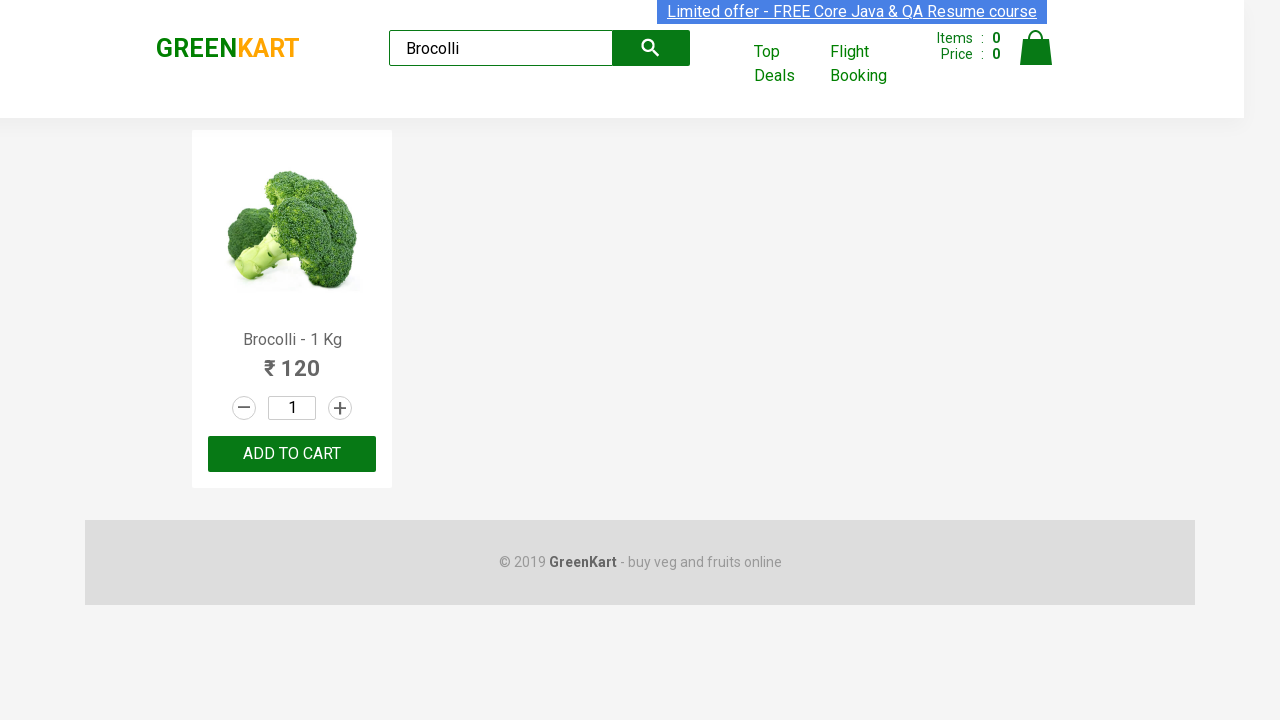

Product name element became visible
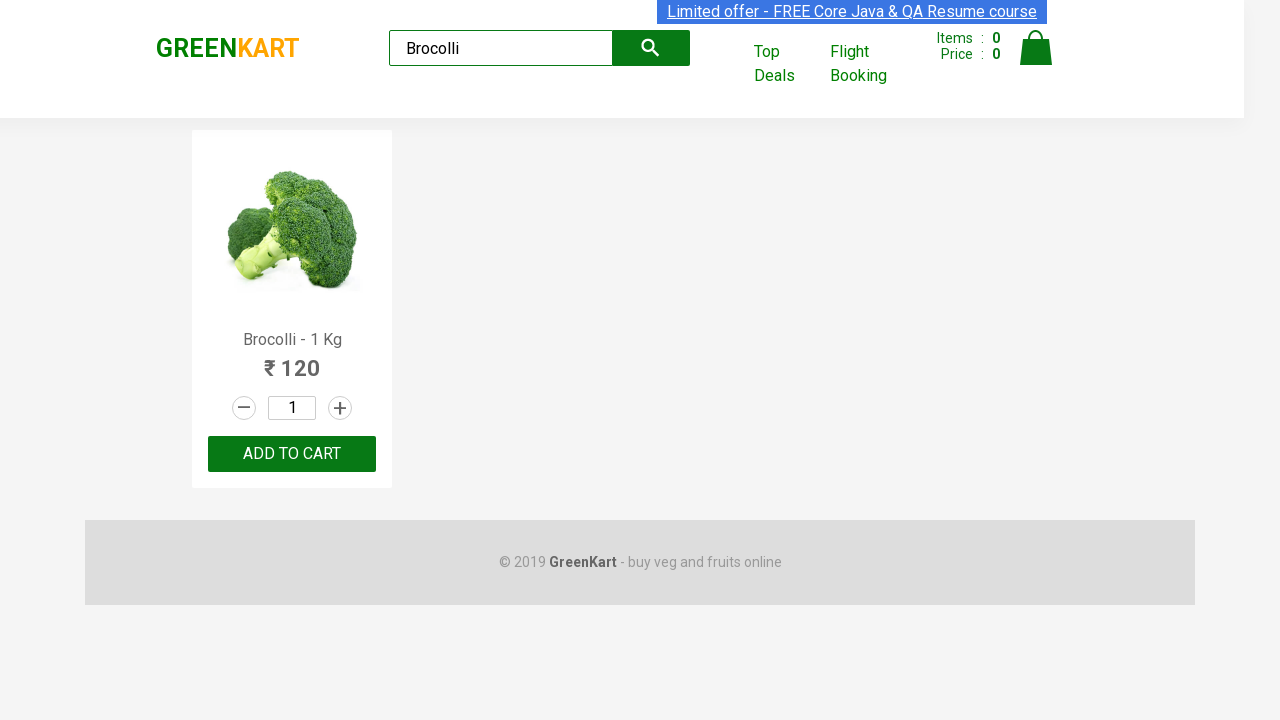

Extracted product name: Brocolli
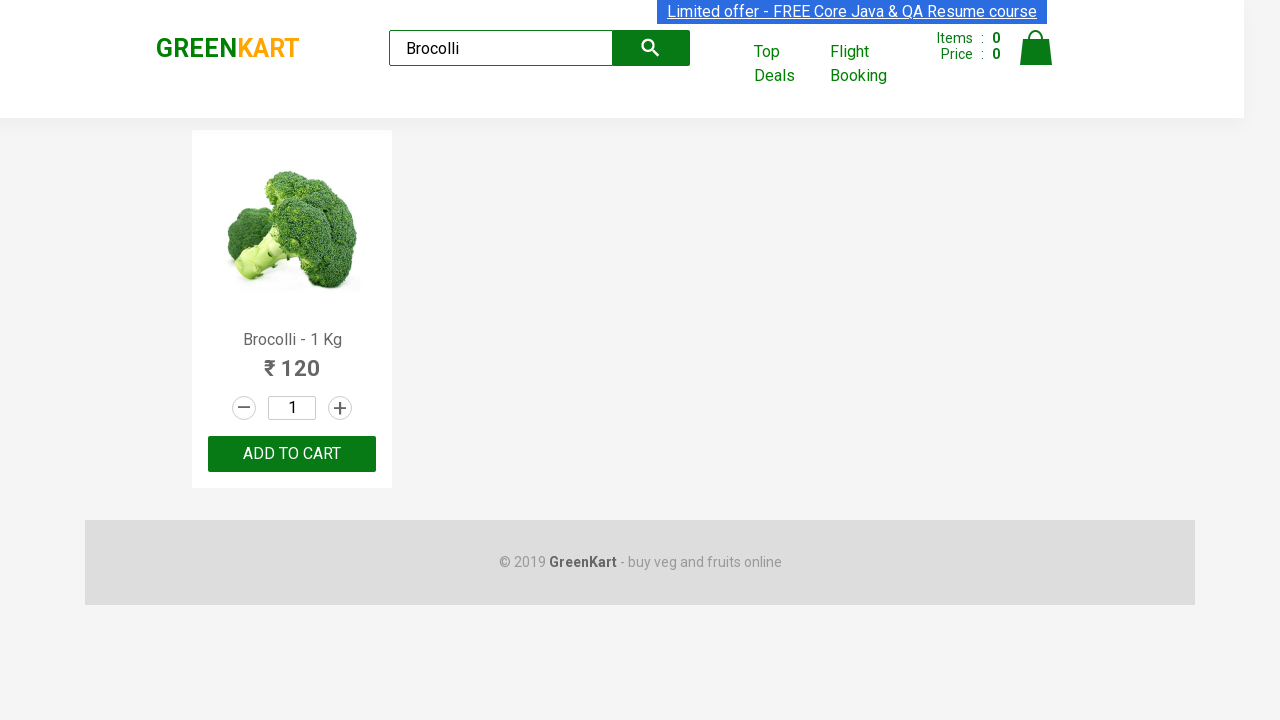

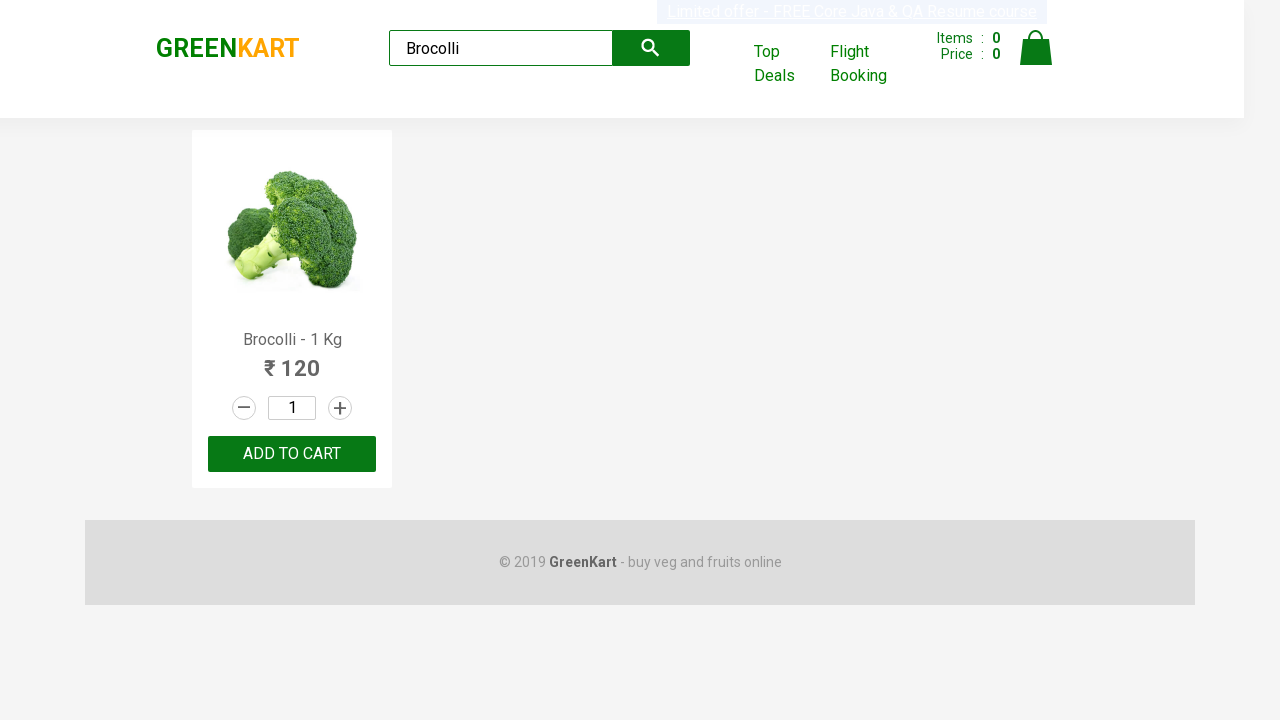